Tests form interaction by extracting a value from an element's custom attribute, calculating an answer using a mathematical formula, filling the result into an input field, checking two checkboxes, and submitting the form.

Starting URL: http://suninjuly.github.io/get_attribute.html

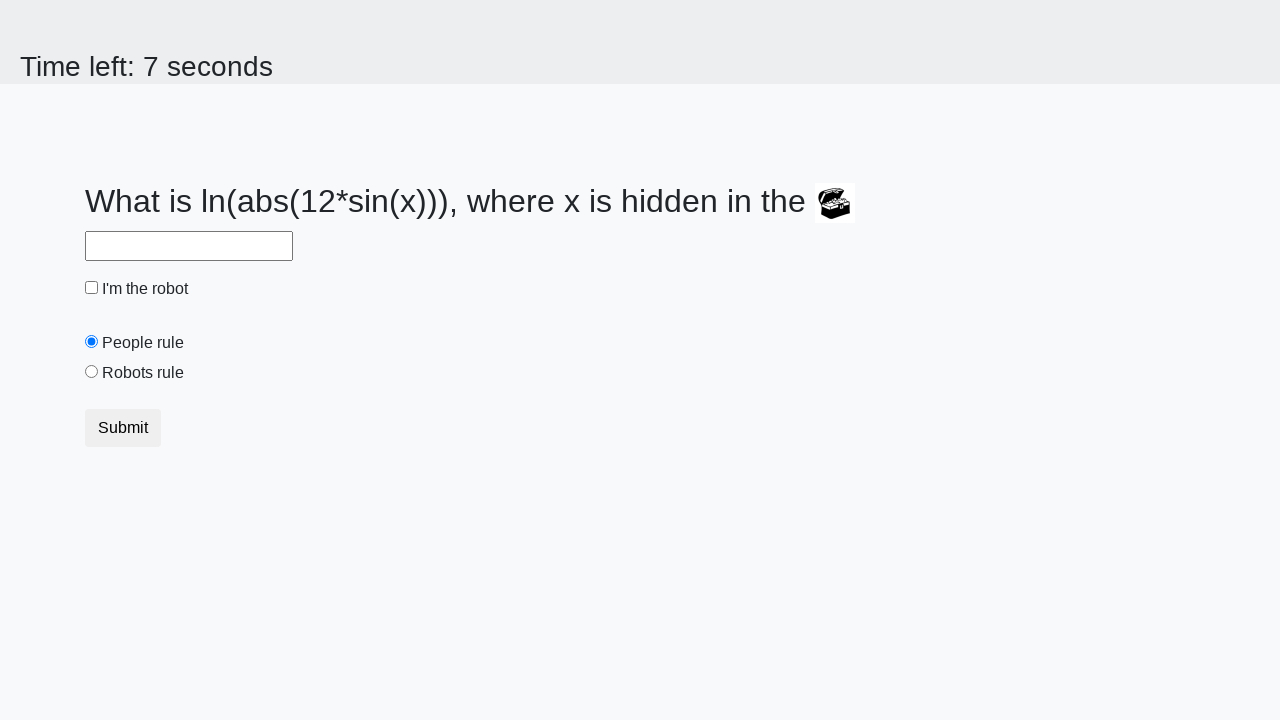

Located treasure element with custom attribute
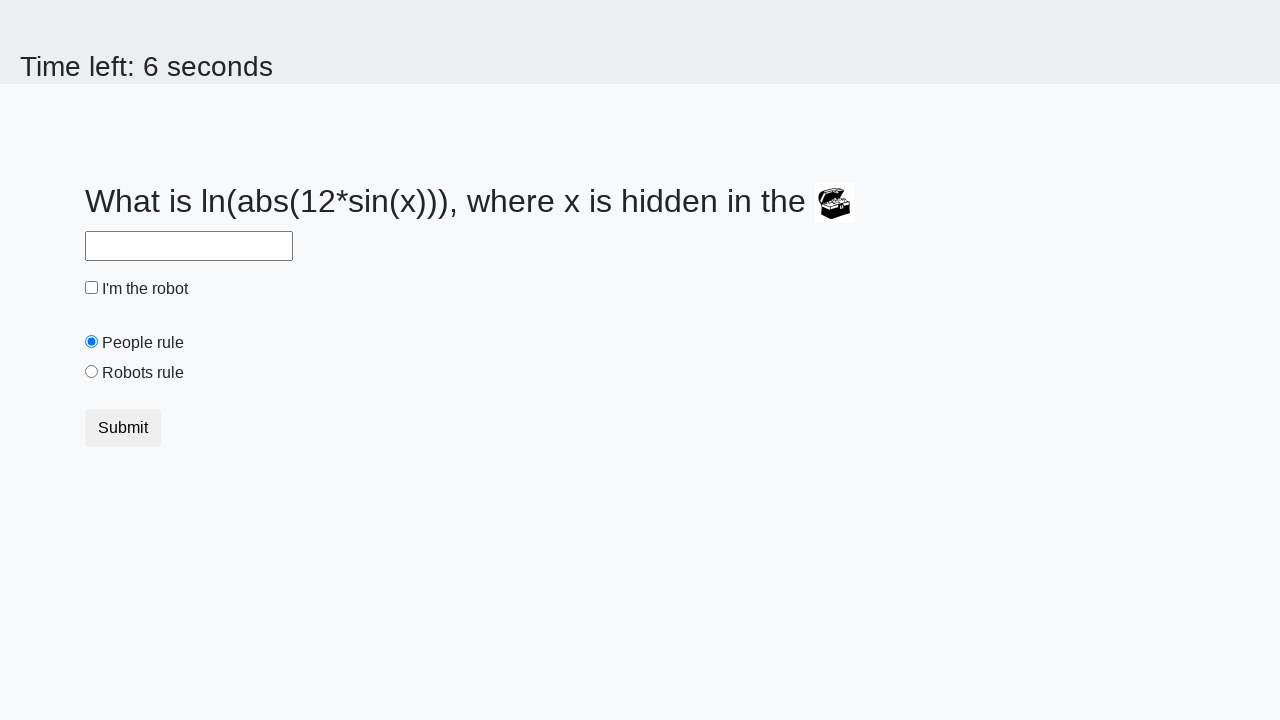

Extracted valuex attribute from treasure element: 70
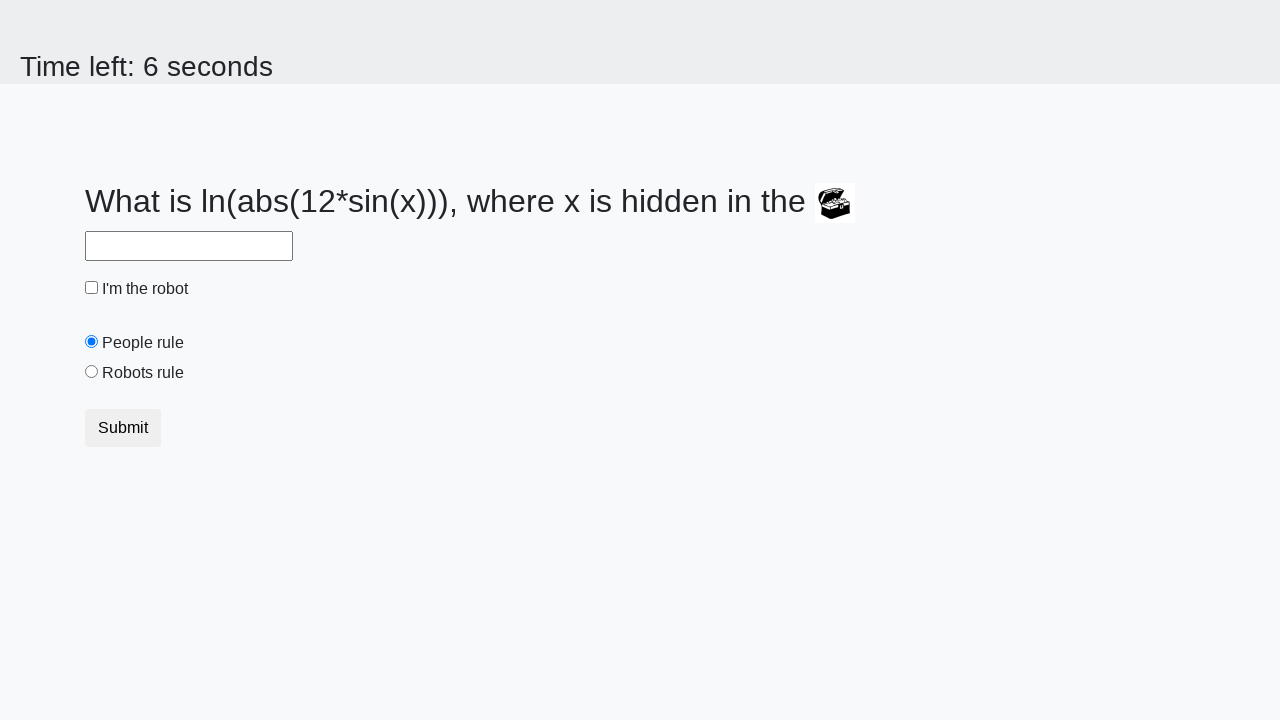

Calculated answer using formula: 2.228581996123222
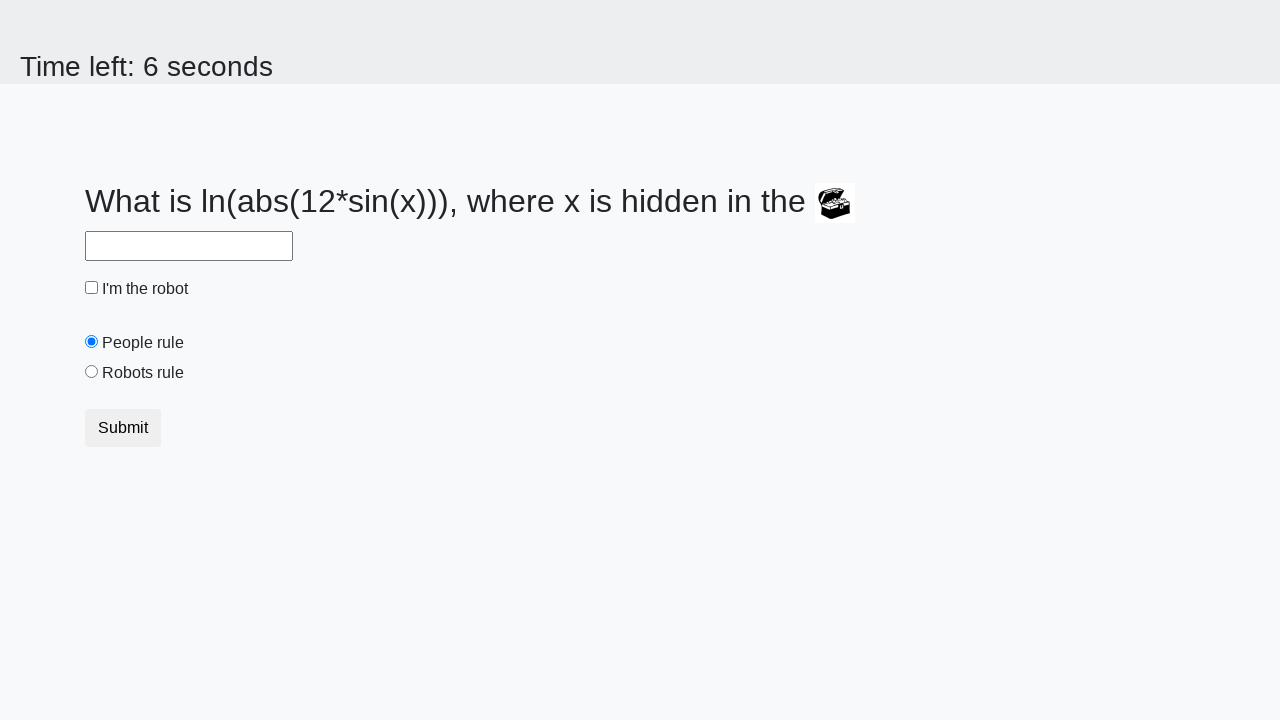

Filled answer field with calculated value on #answer
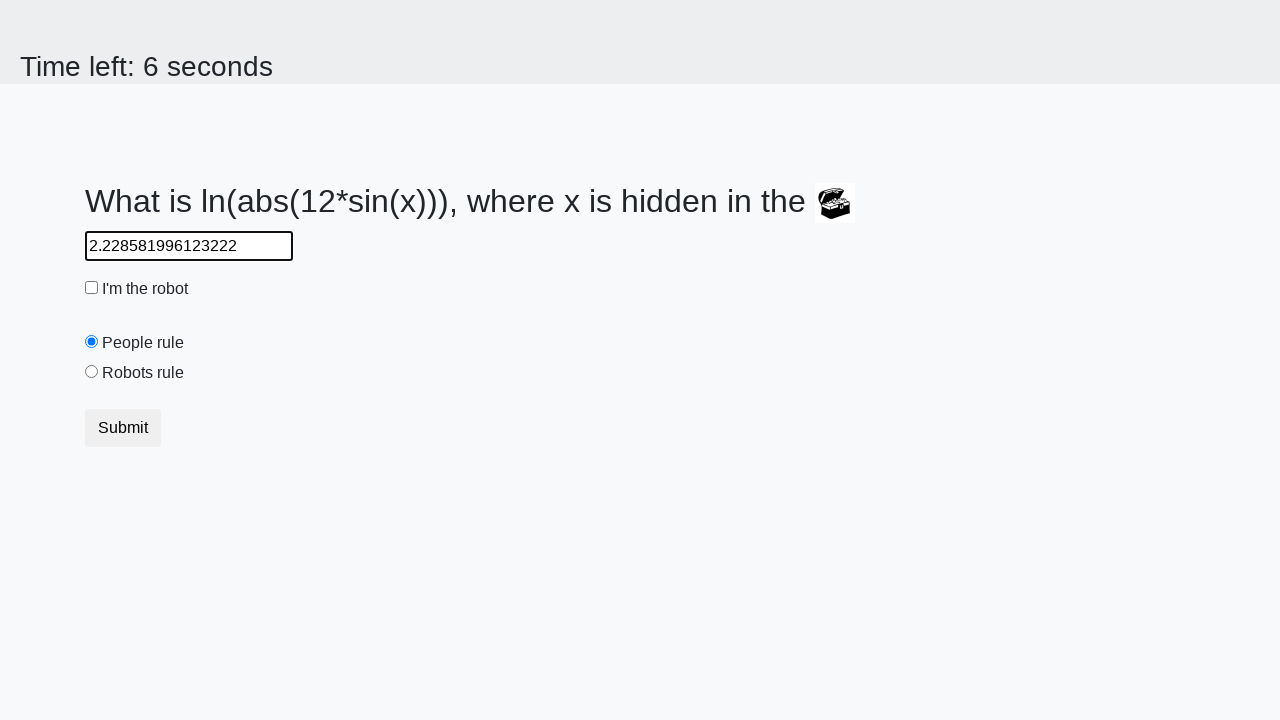

Checked the robot checkbox at (92, 288) on #robotCheckbox
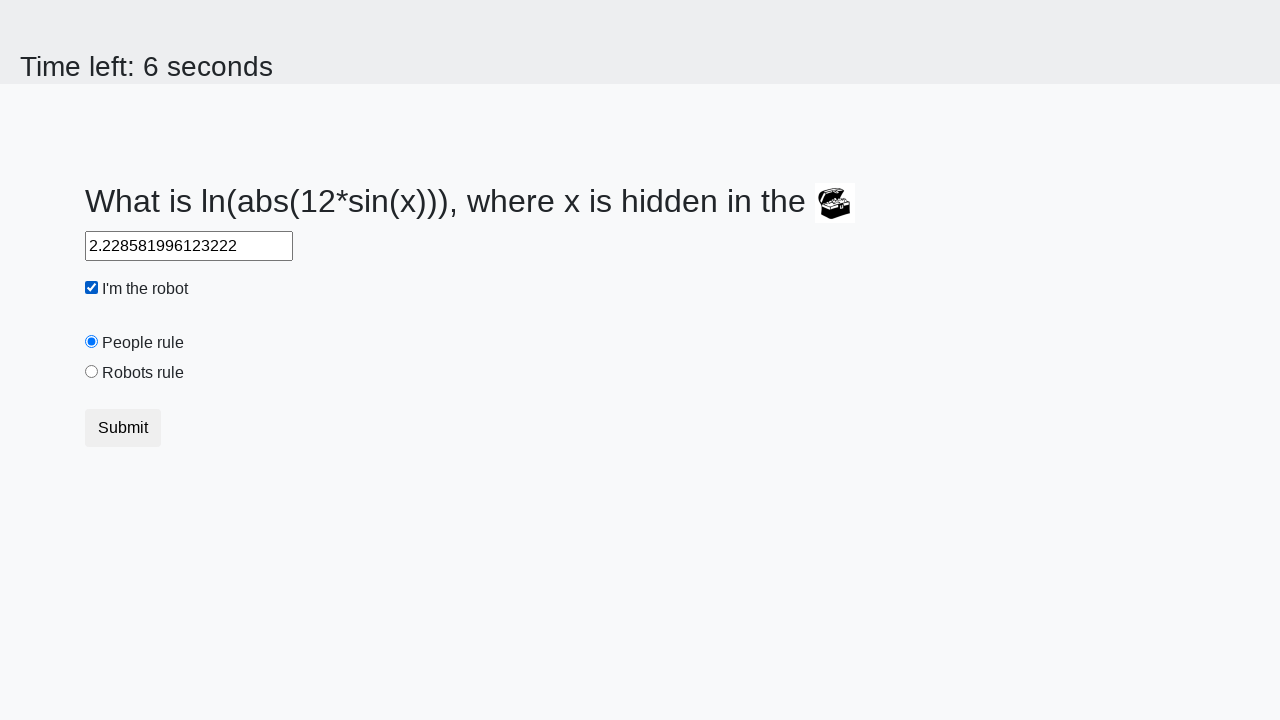

Checked the robots rule checkbox at (92, 372) on #robotsRule
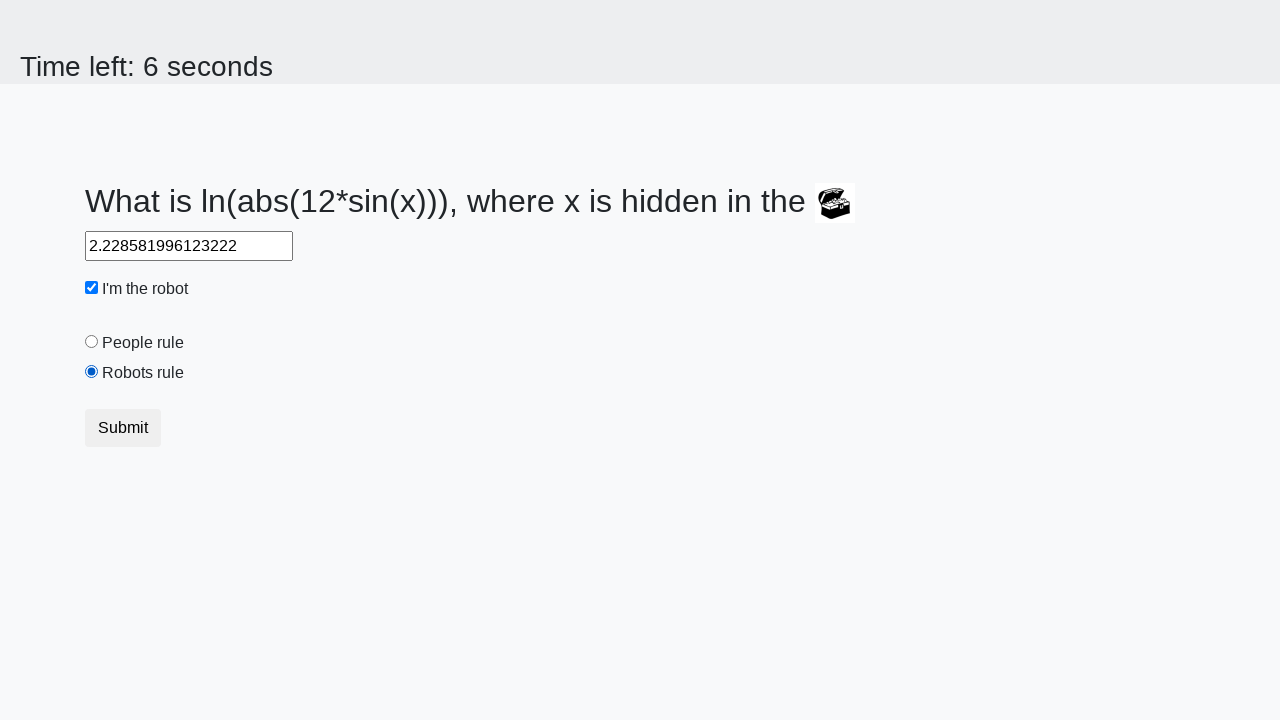

Submitted the form at (123, 428) on .btn
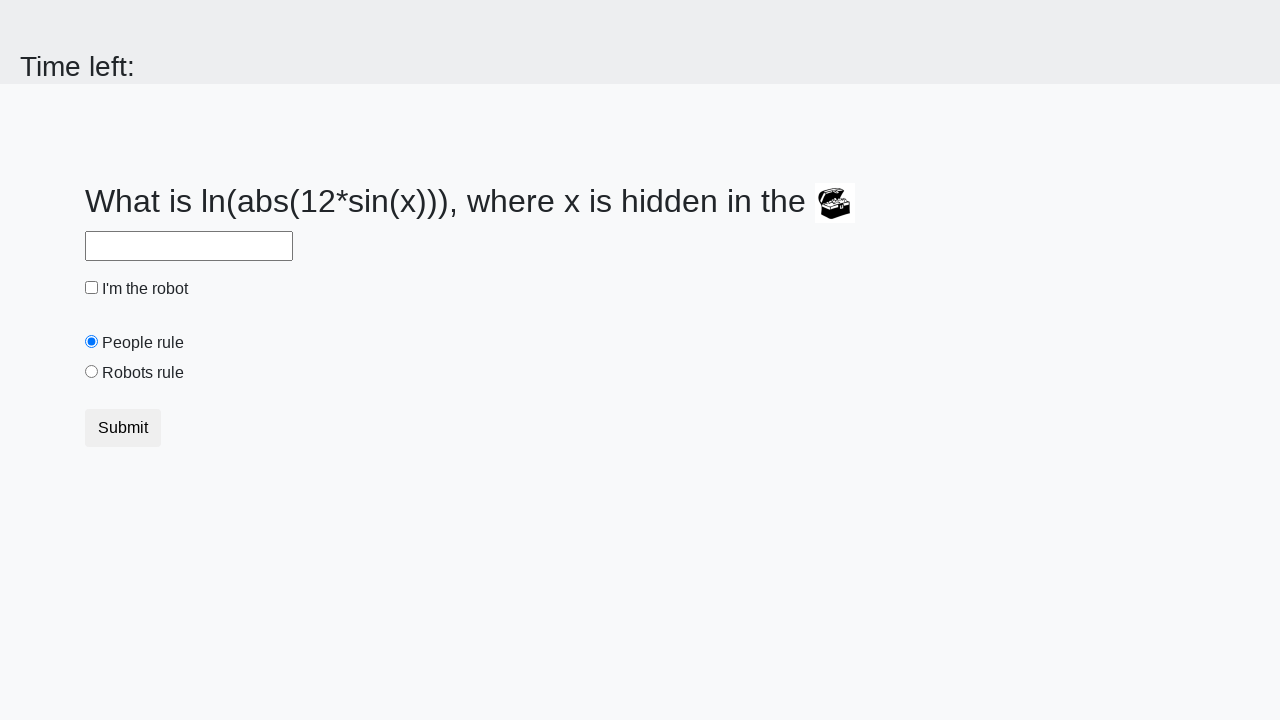

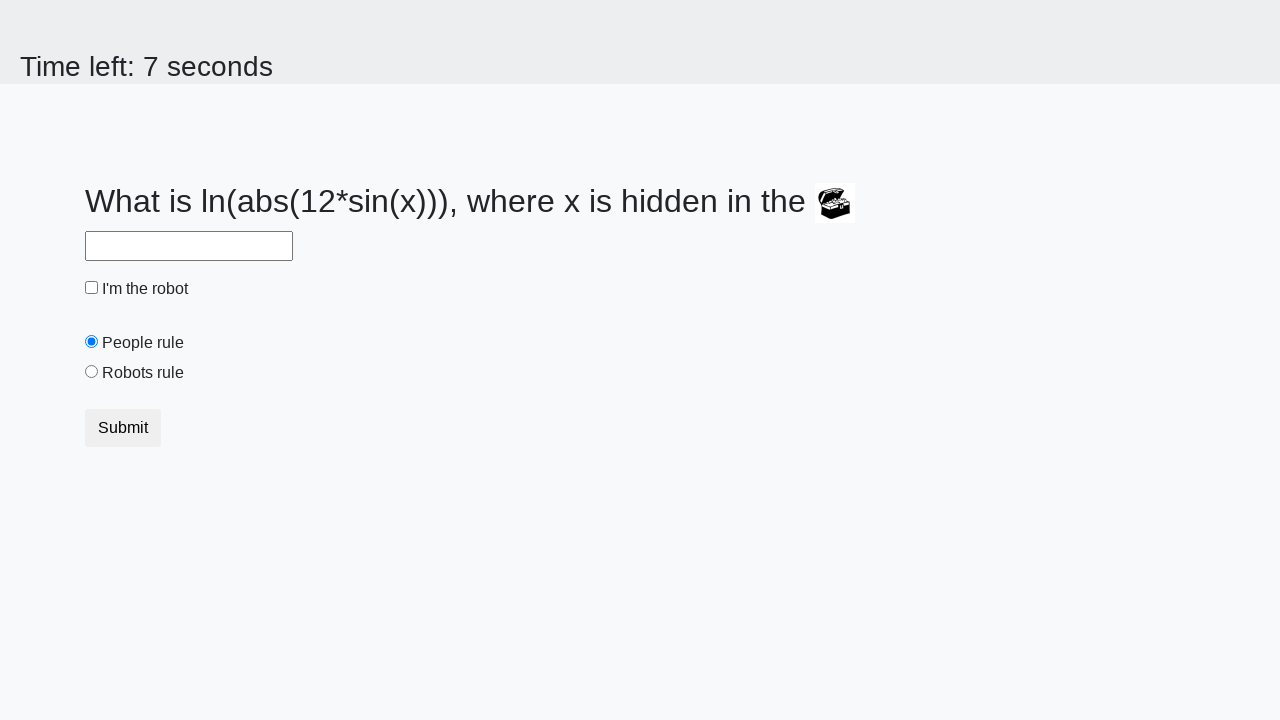